Navigates to the DEMOQA text-box page and fills in the Full Name field

Starting URL: https://demoqa.com/text-box

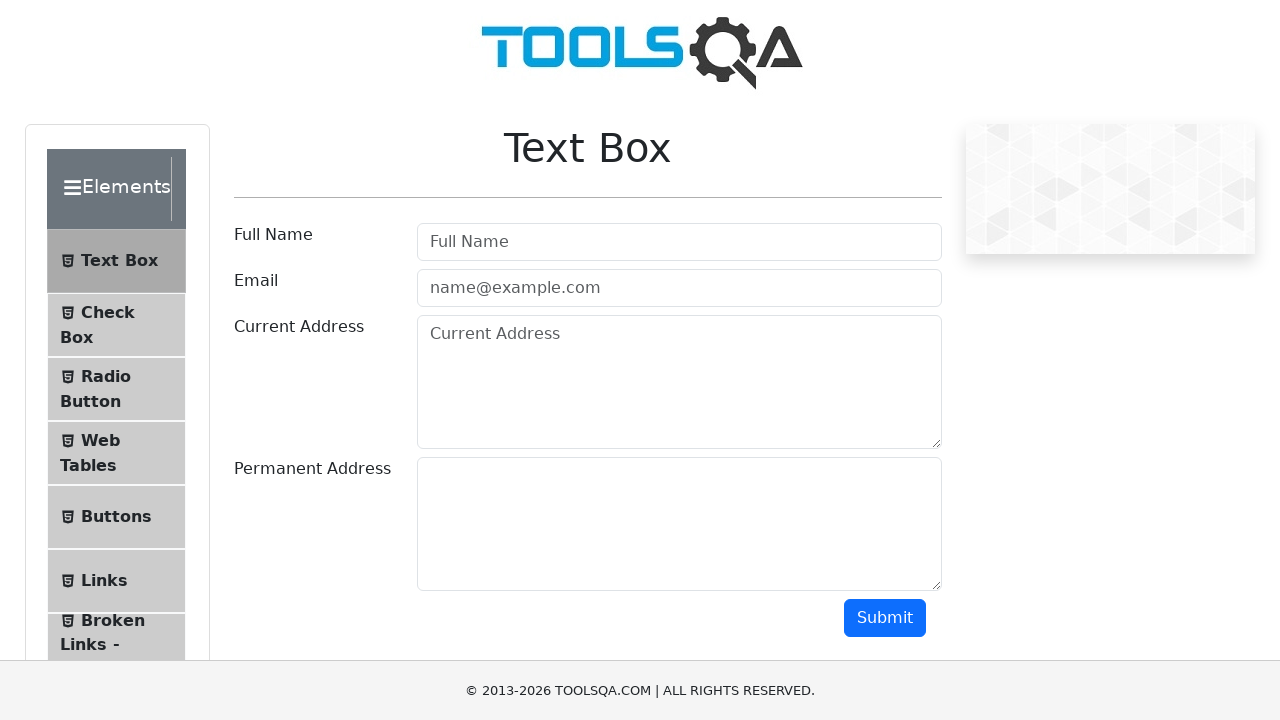

Filled Full Name field with 'Maria Santos' on #userName
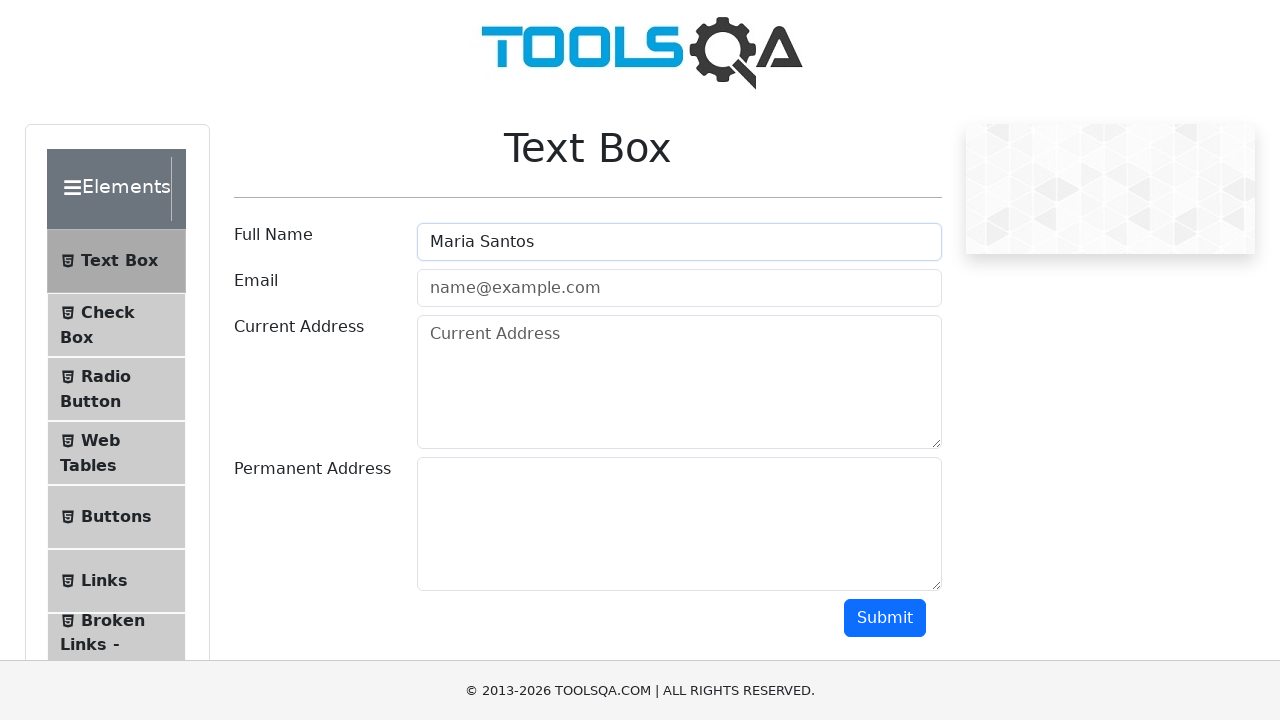

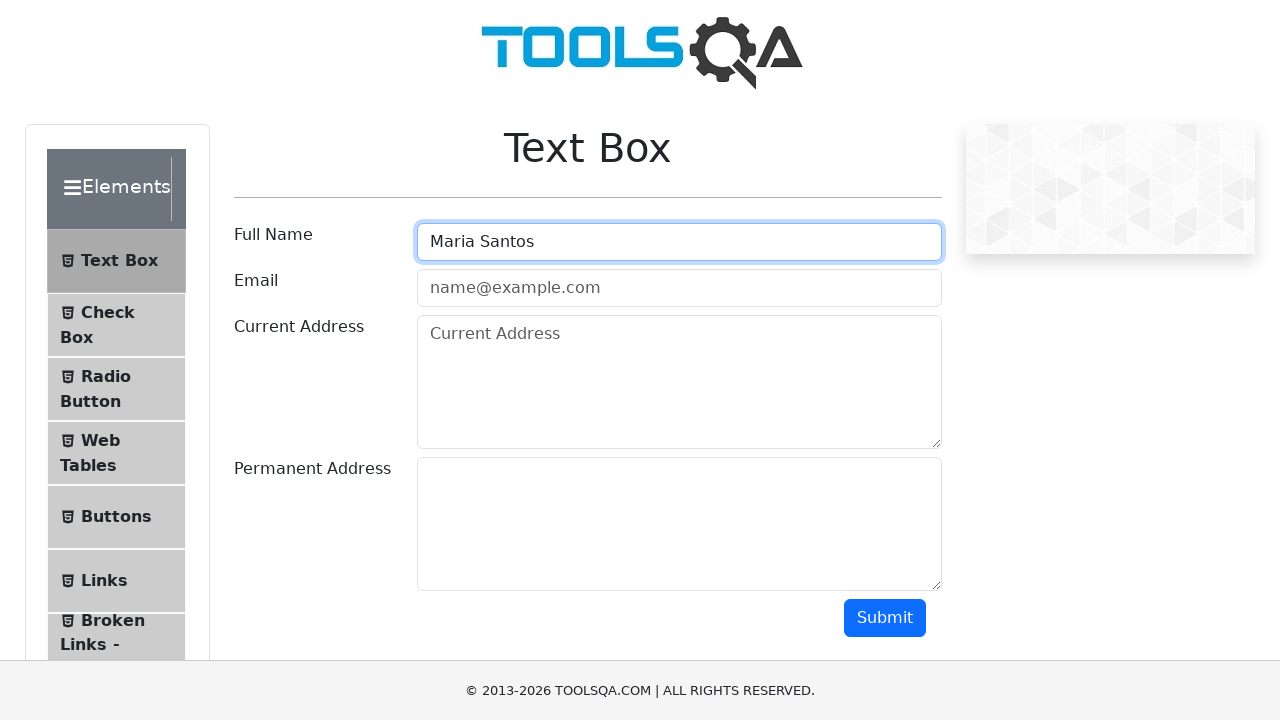